Opens the contact modal on Demoblaze website and submits a contact form with email, name, and message fields

Starting URL: https://www.demoblaze.com/#

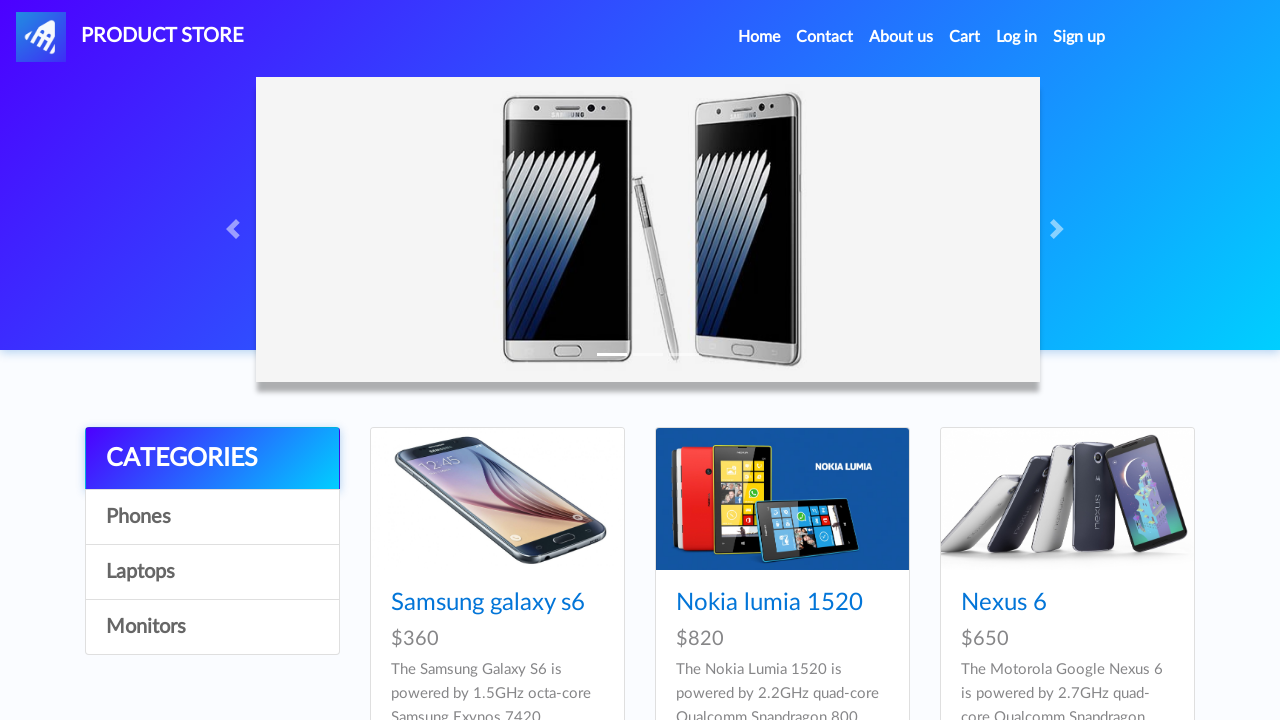

Clicked Contact link to open modal at (825, 37) on xpath=//a[@data-target='#exampleModal']
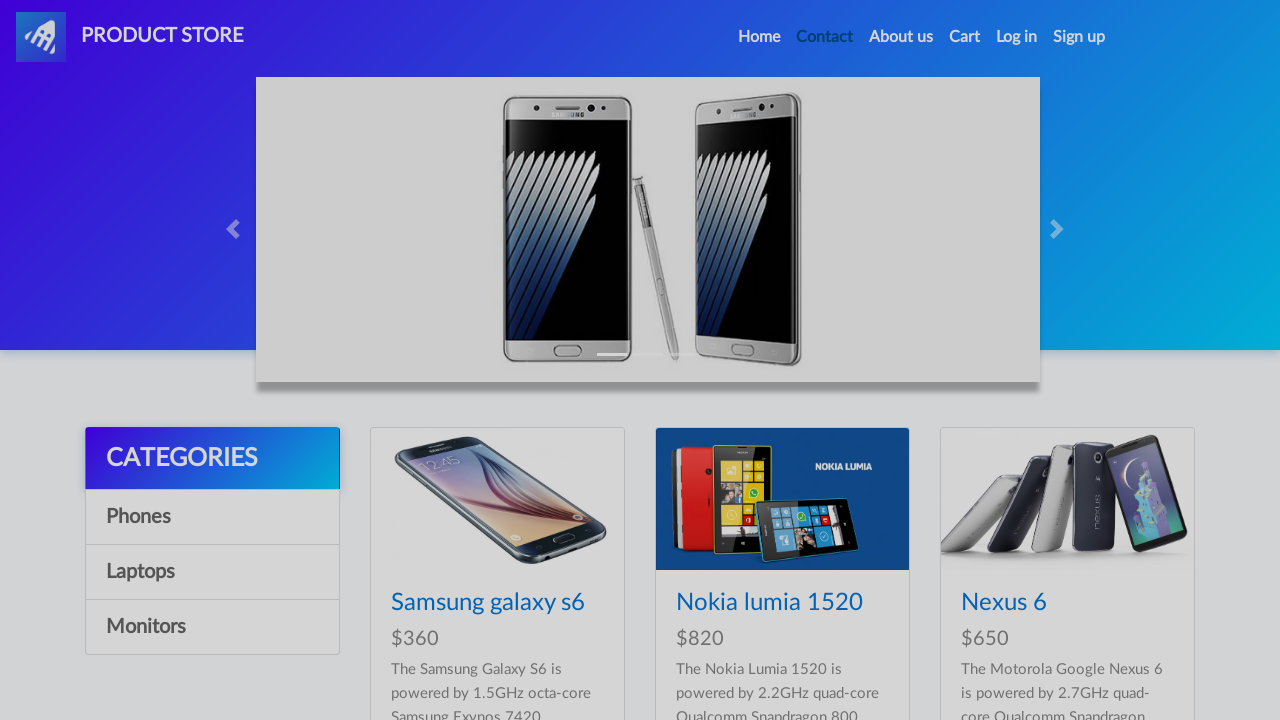

Contact modal loaded and email field is visible
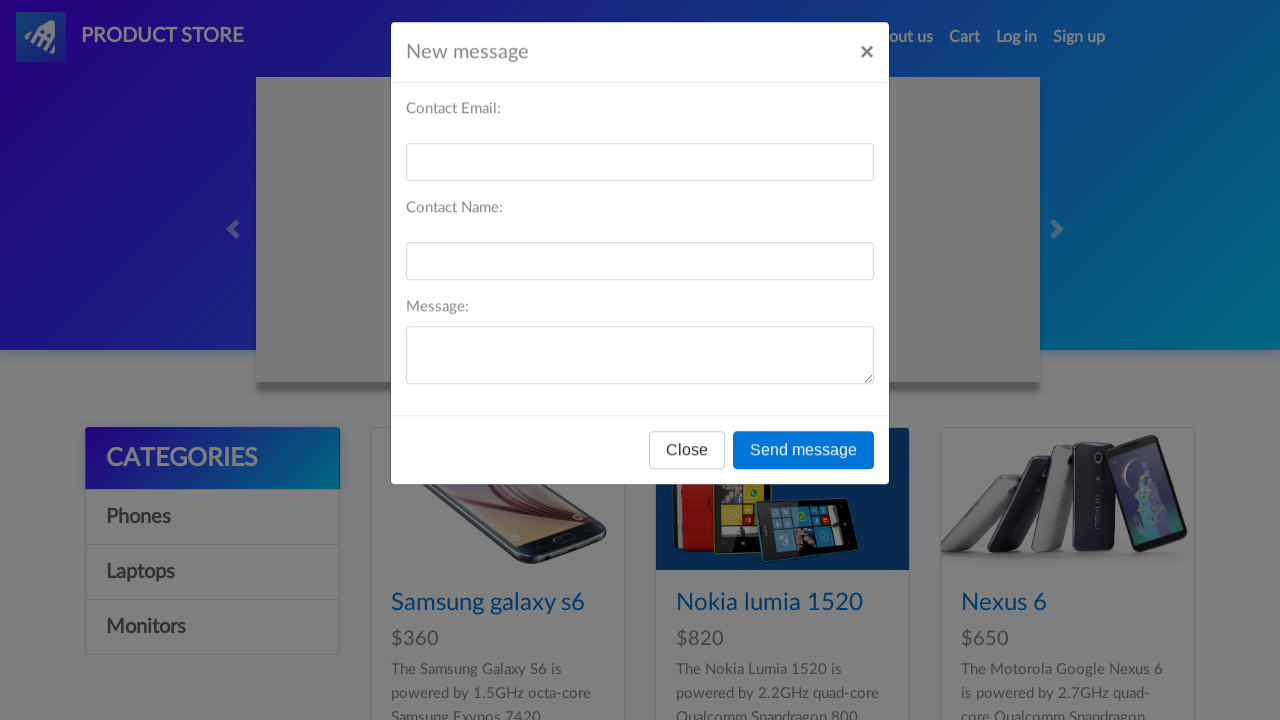

Filled email field with 'maria.garcia@example.com' on xpath=//input[@id='recipient-email']
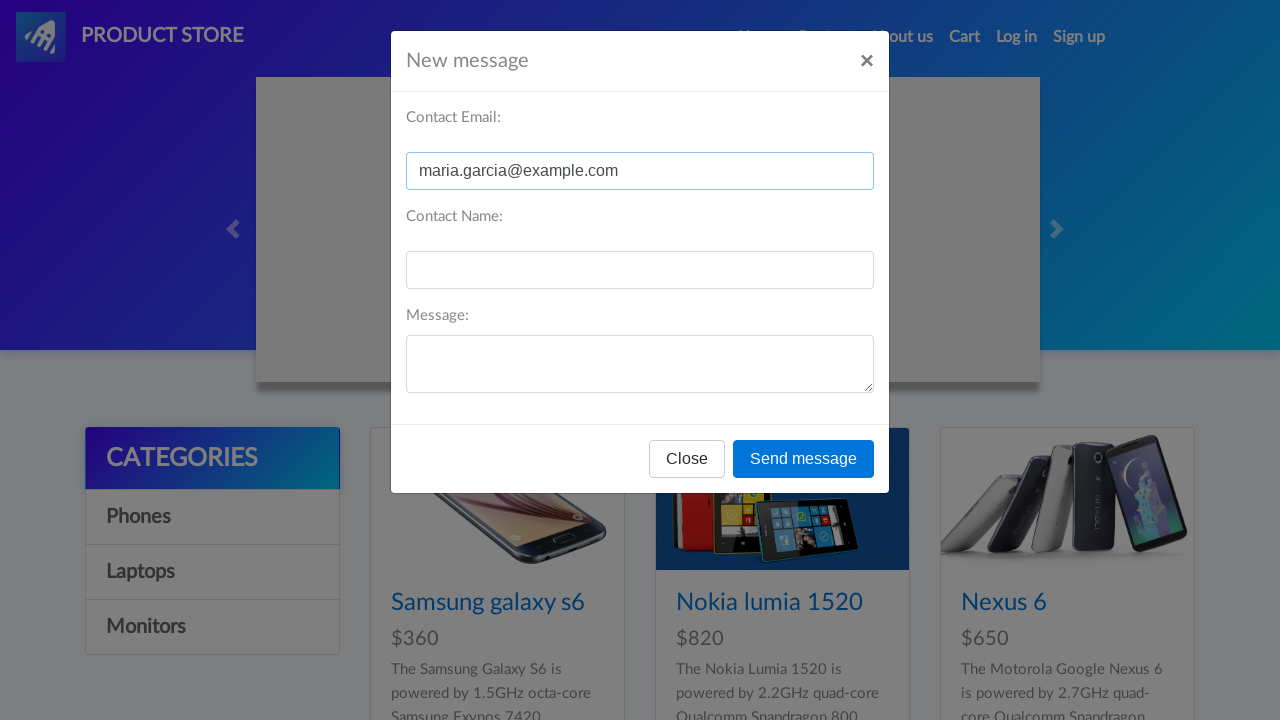

Filled name field with 'Maria Garcia' on xpath=//input[@id='recipient-name']
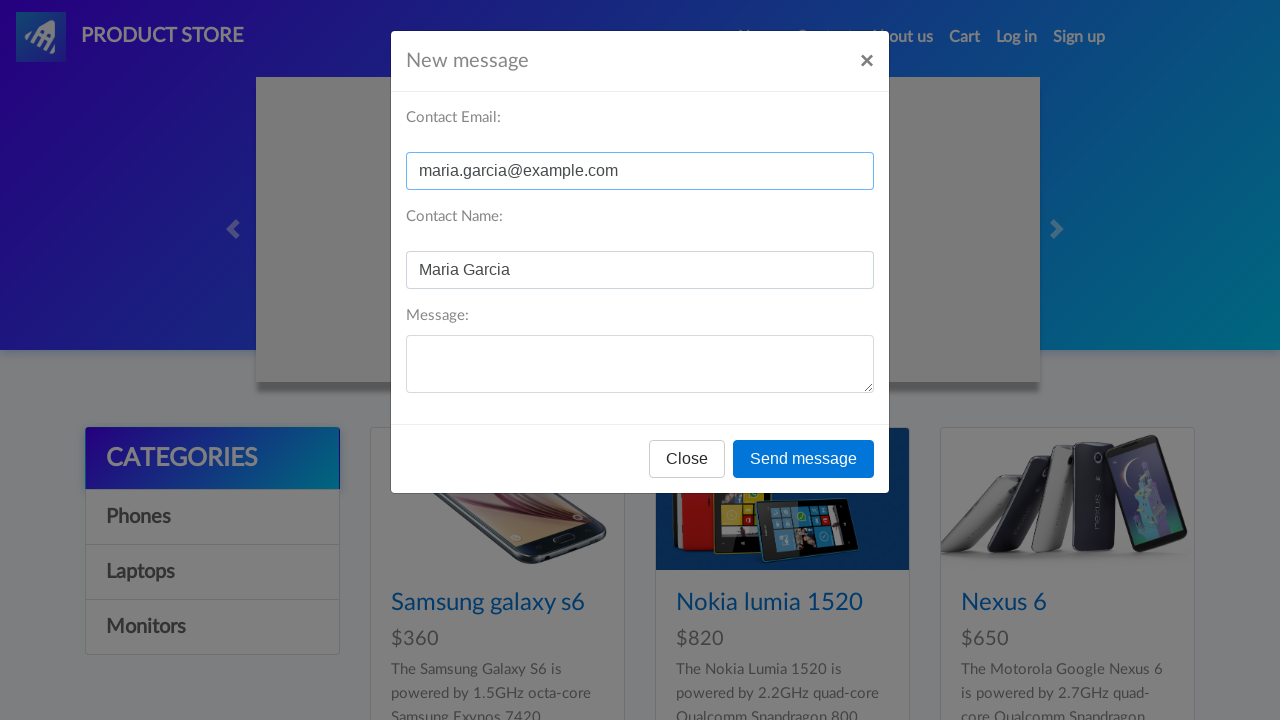

Filled message field with product inquiry on xpath=//textarea[@id='message-text']
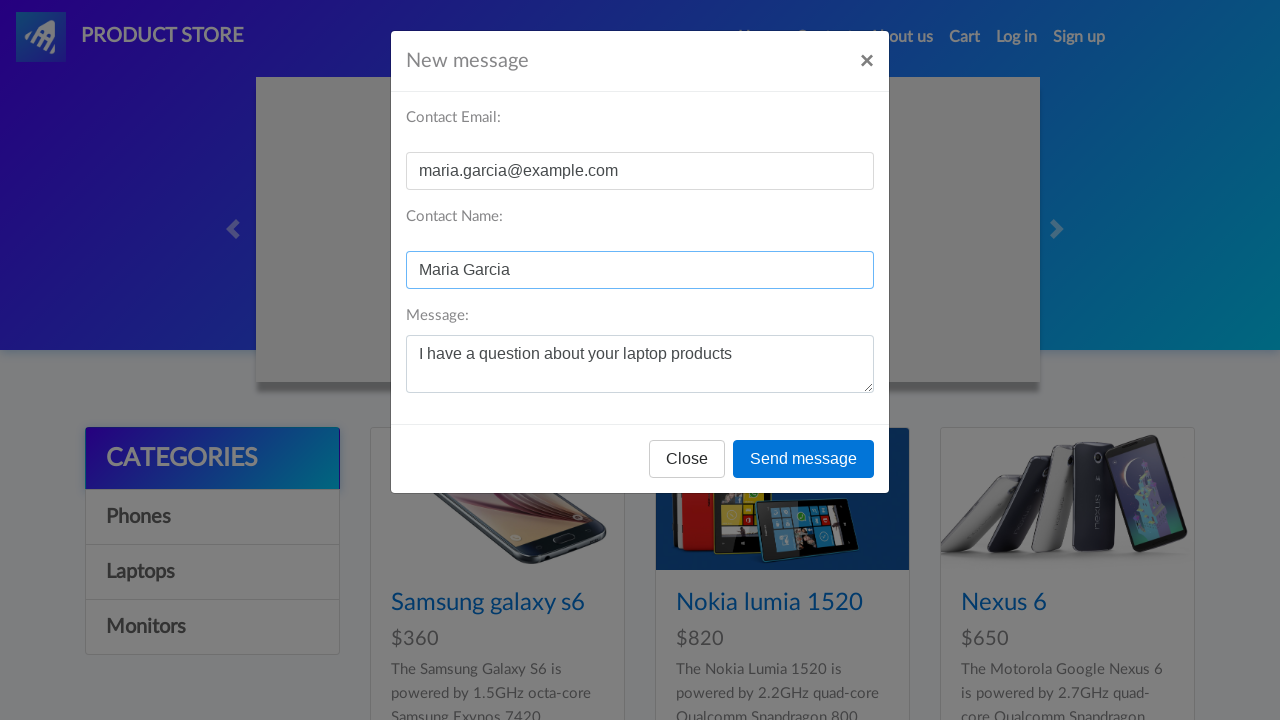

Clicked send button to submit contact form at (804, 459) on xpath=//button[@onclick='send()']
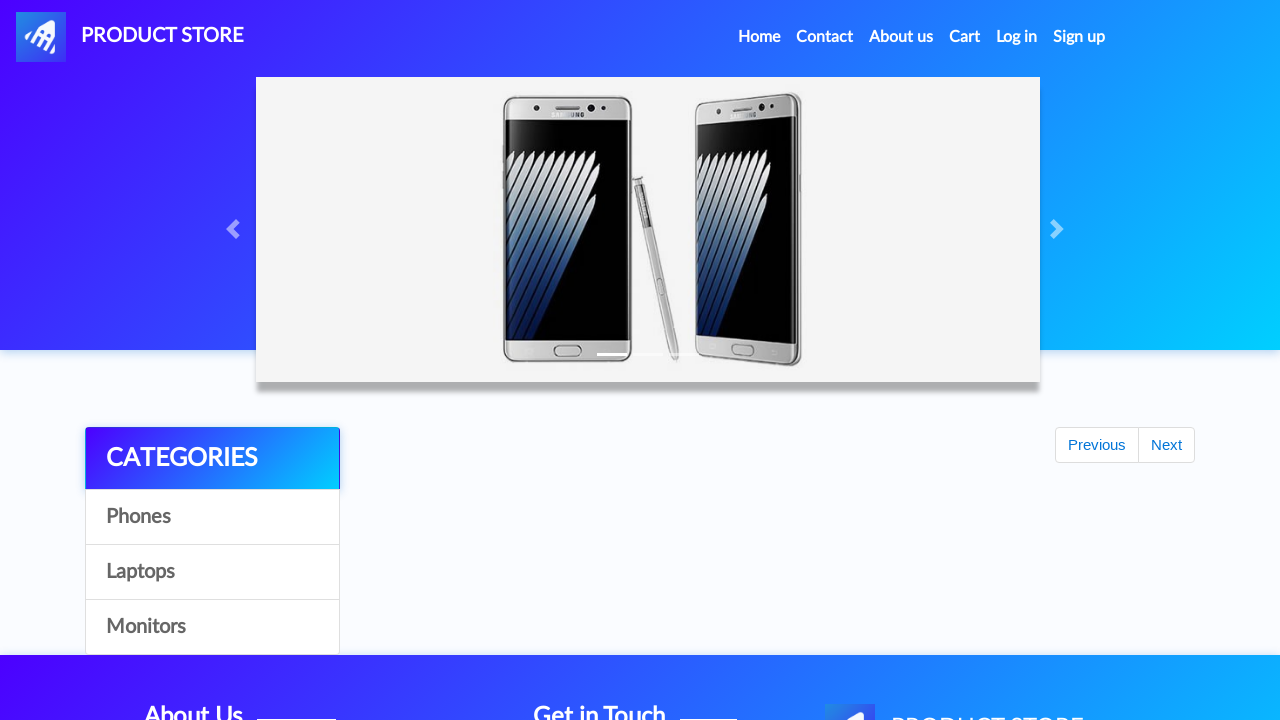

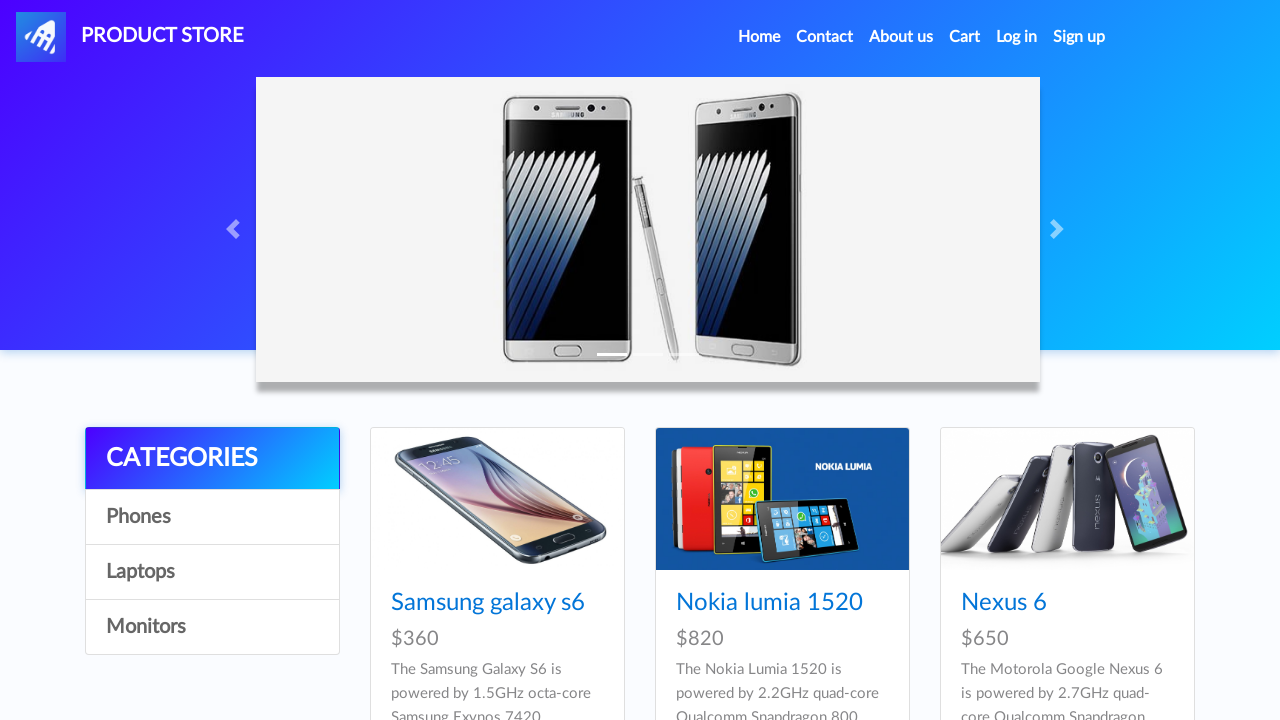